Tests dropdown selection with implicit value search and explicit strategies

Starting URL: https://zimaev.github.io/select/

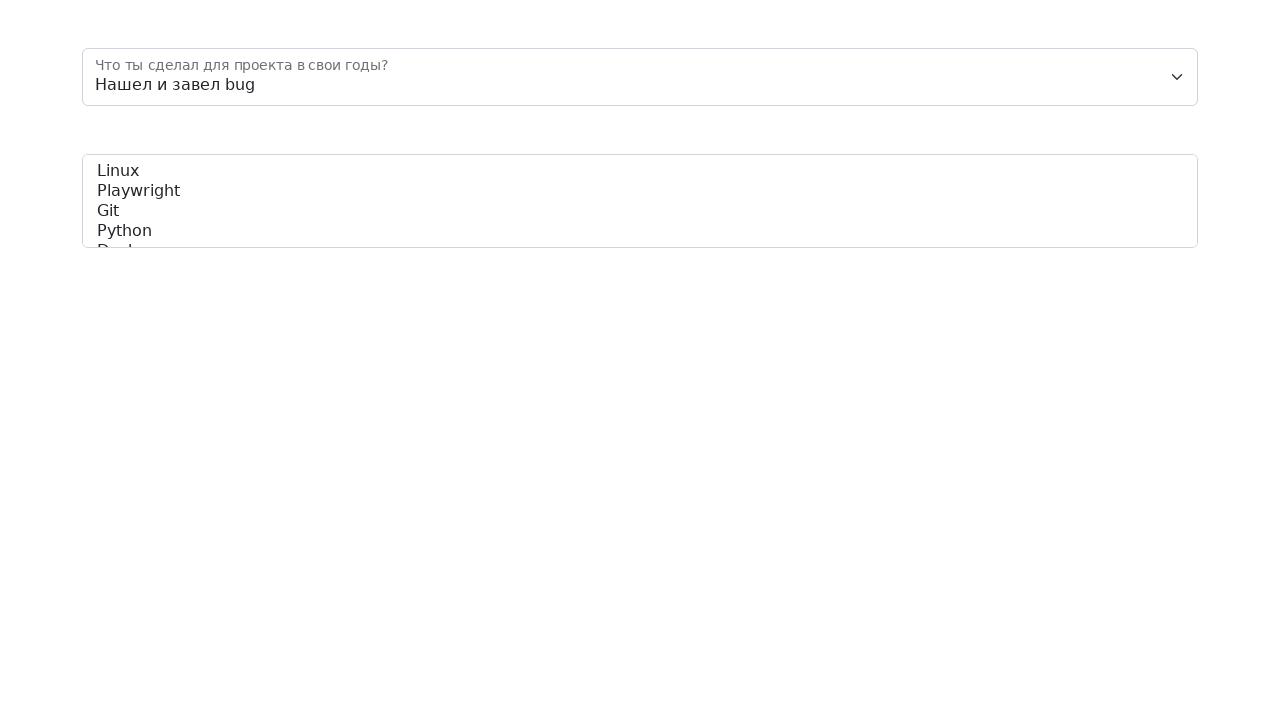

Selected option by value '3' from dropdown on #floatingSelect
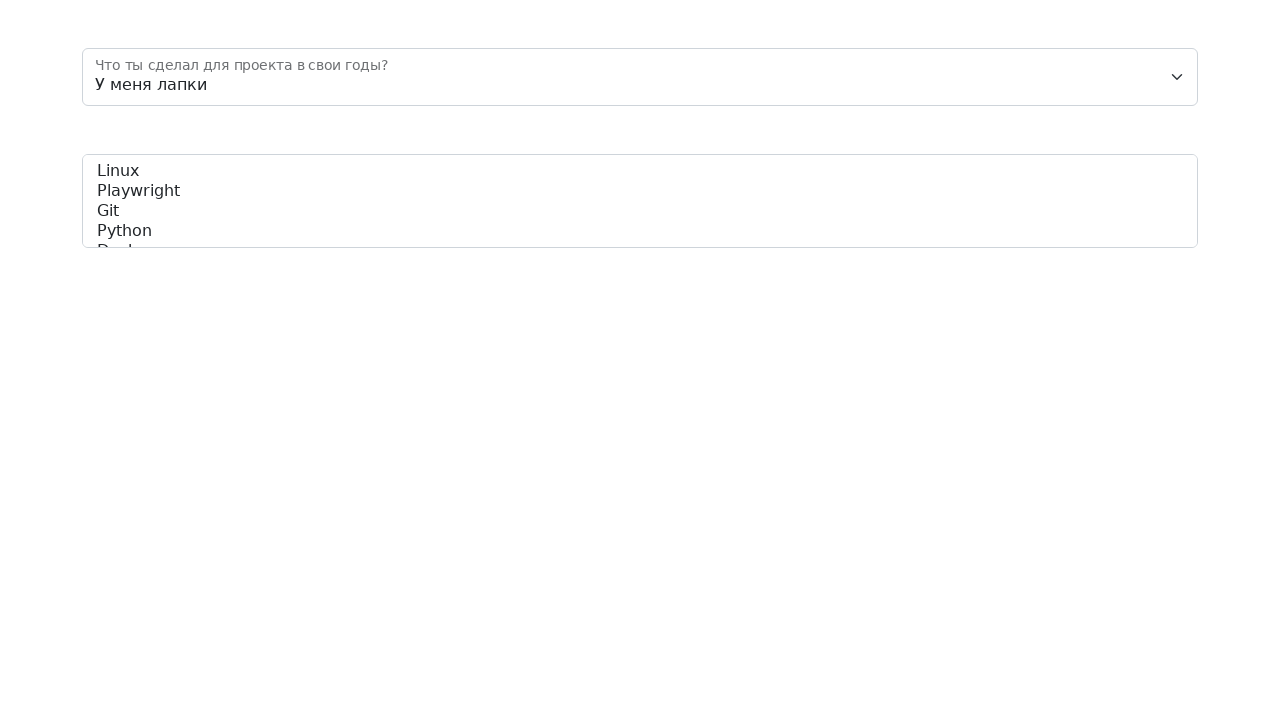

Selected option by index 1 from dropdown on #floatingSelect
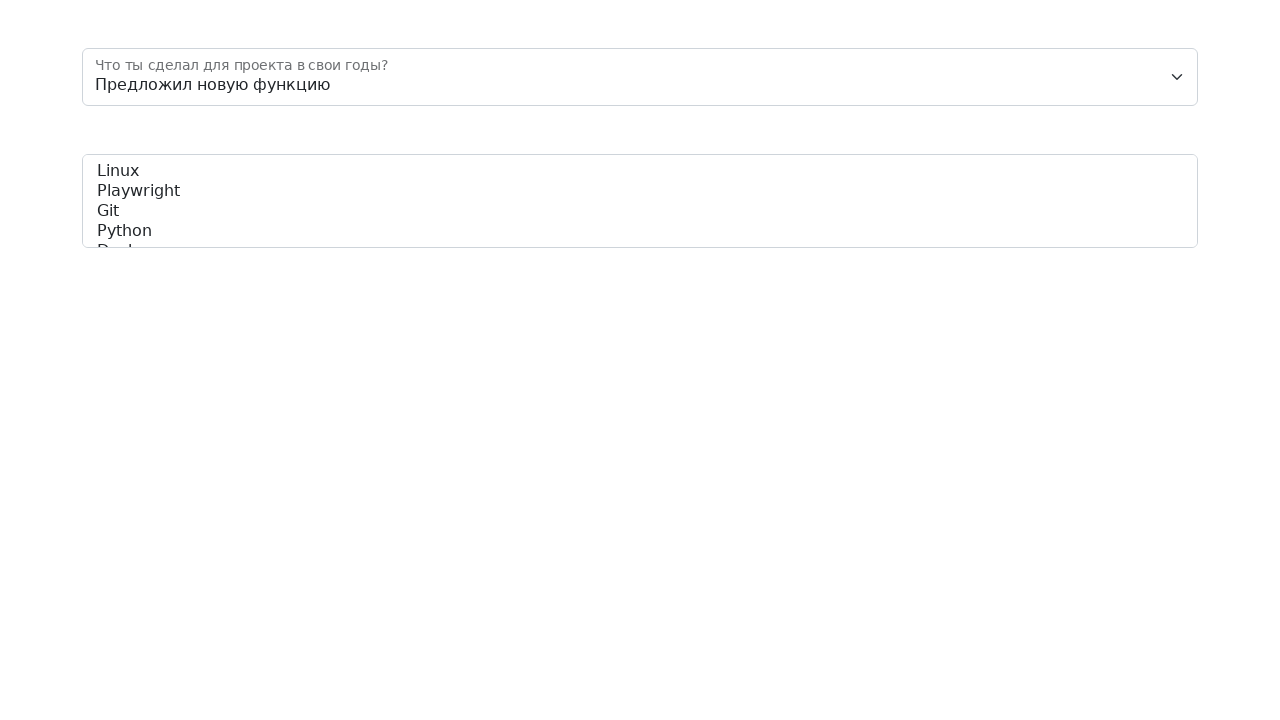

Selected option by label 'Нашел и завел bug' from dropdown on #floatingSelect
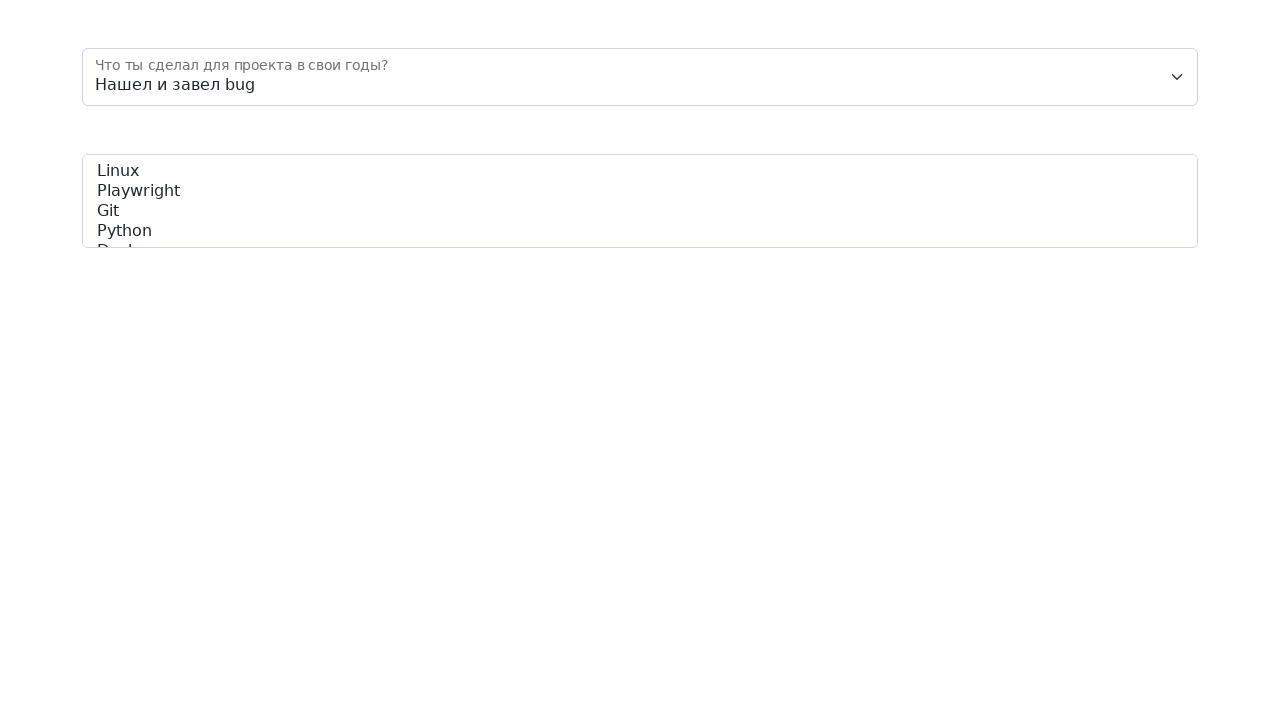

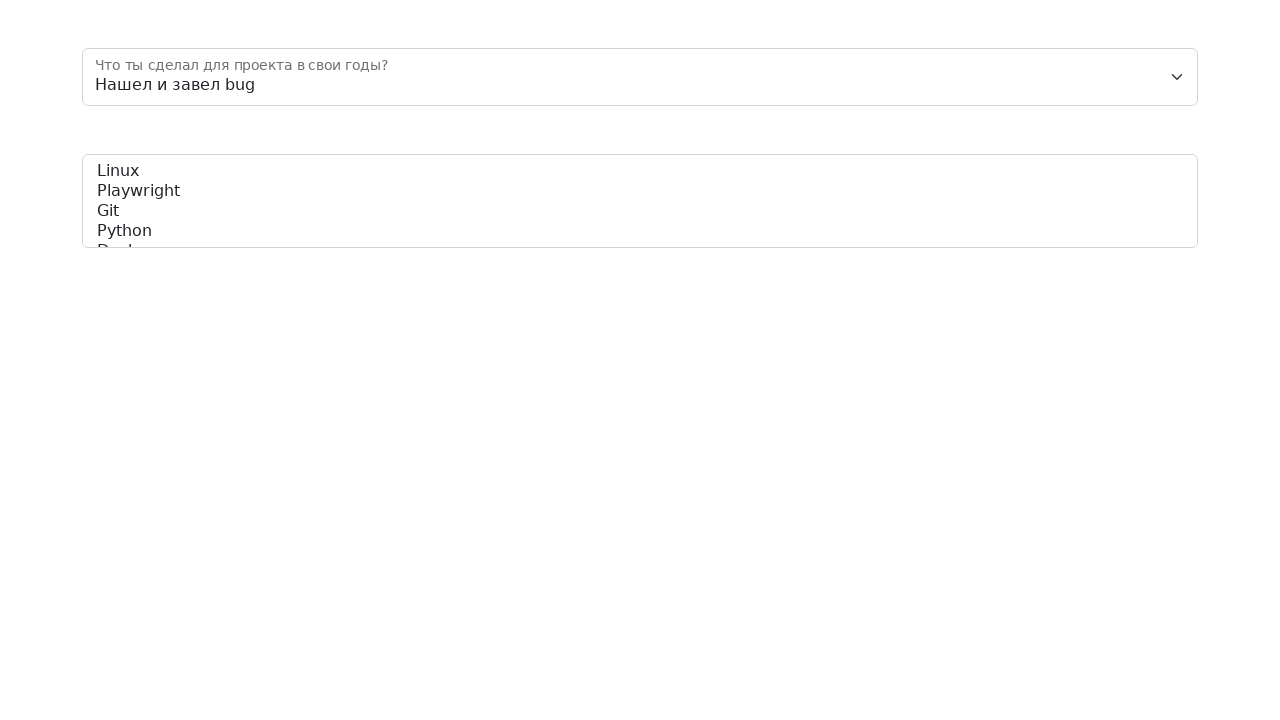